Demonstrates adding jQuery Growl notifications to a page by dynamically injecting jQuery, jQuery Growl script, and CSS, then displaying a notification message on the page.

Starting URL: http://the-internet.herokuapp.com

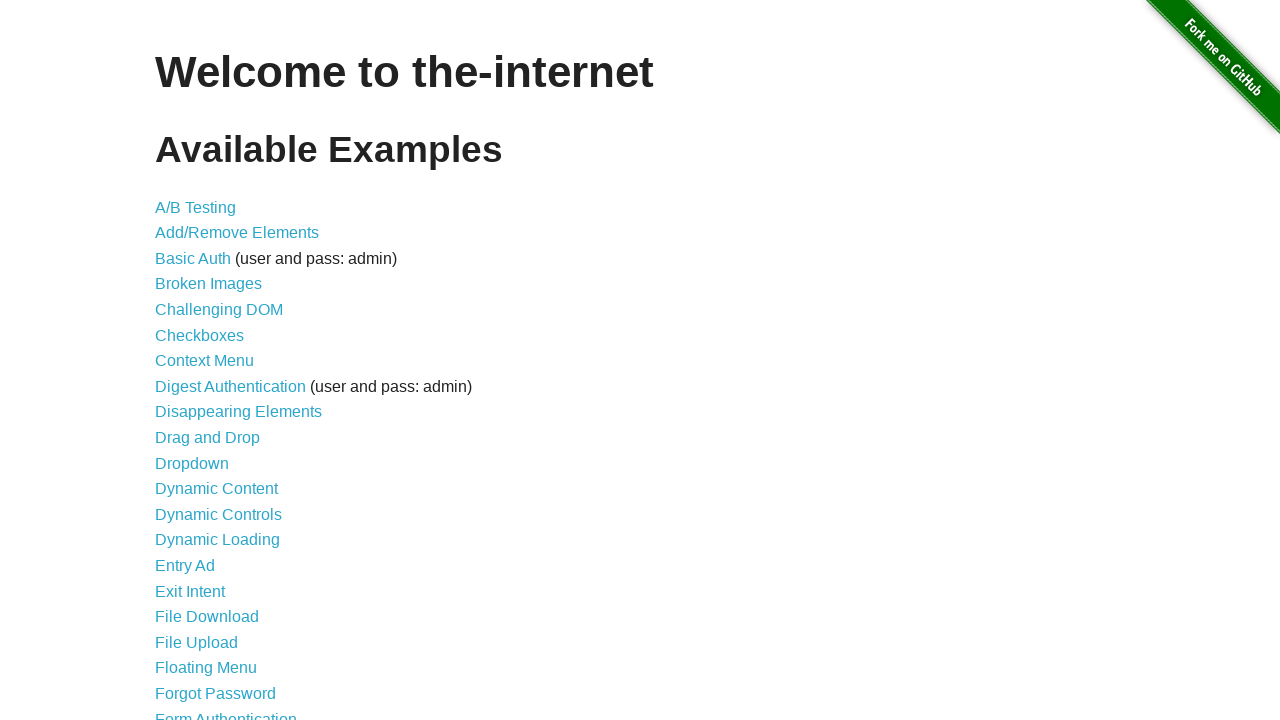

Injected jQuery library into the page if not already present
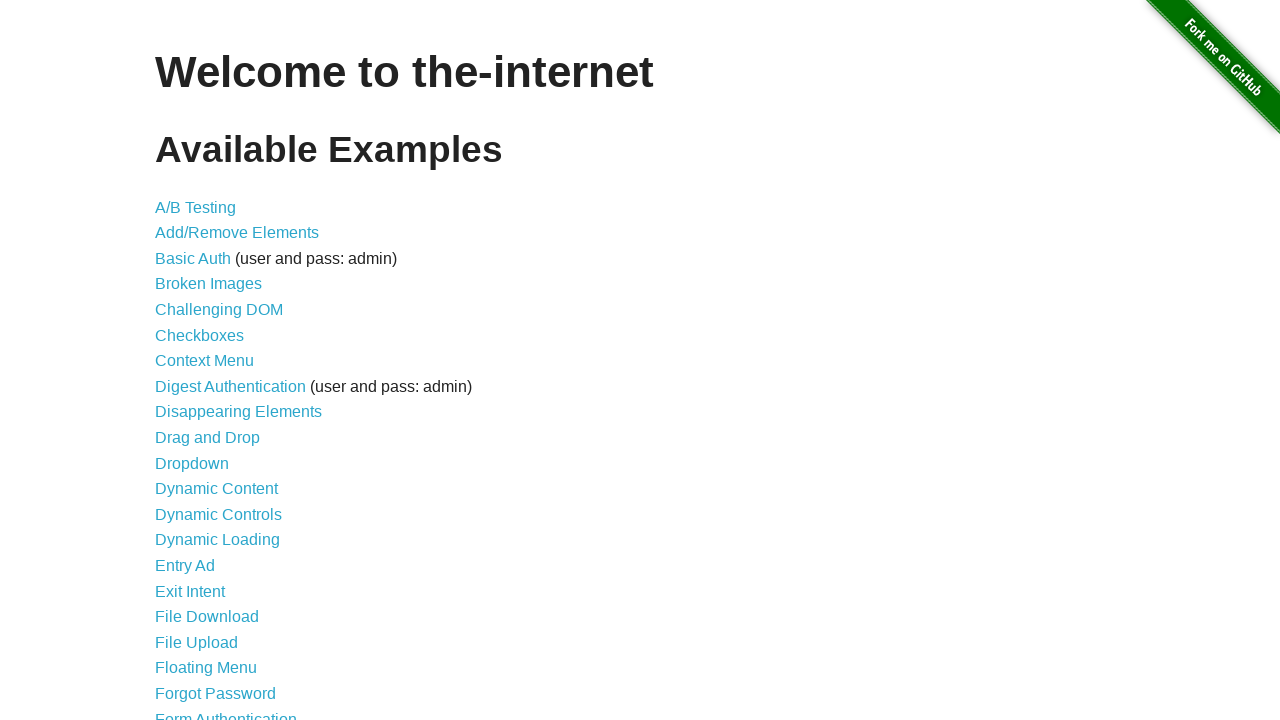

Confirmed jQuery has loaded and is available
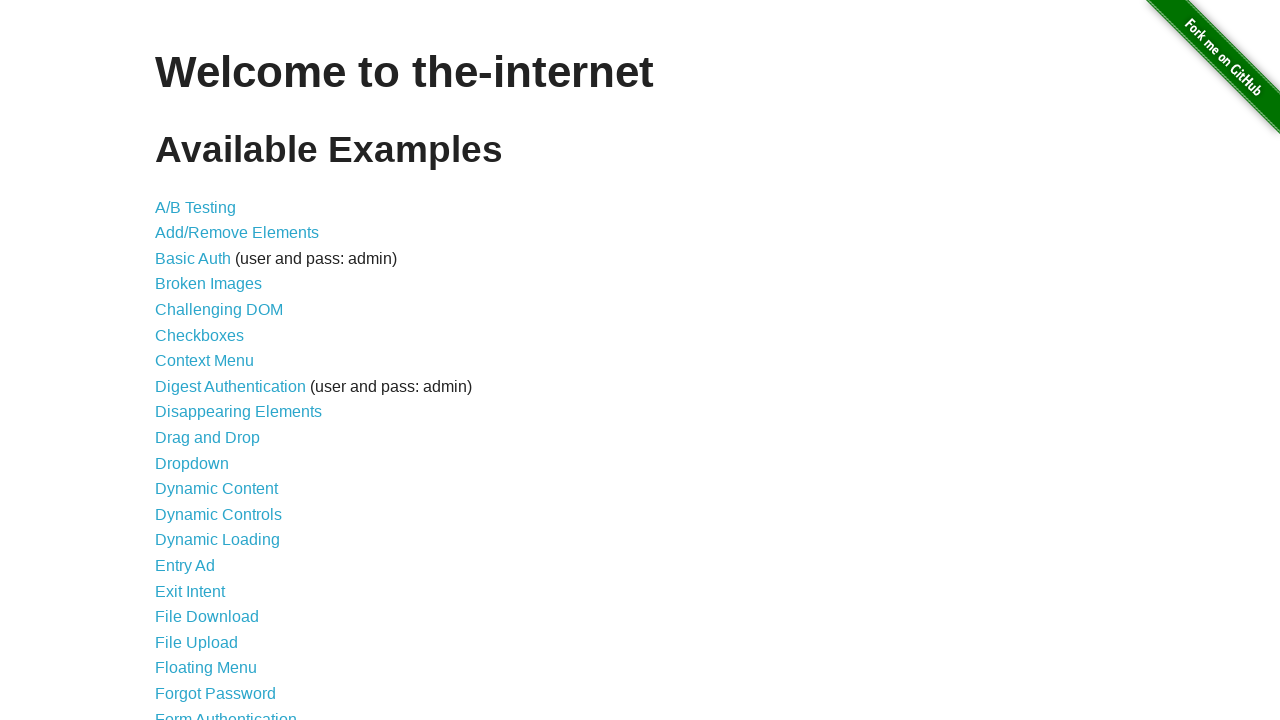

Injected jQuery Growl script using $.getScript()
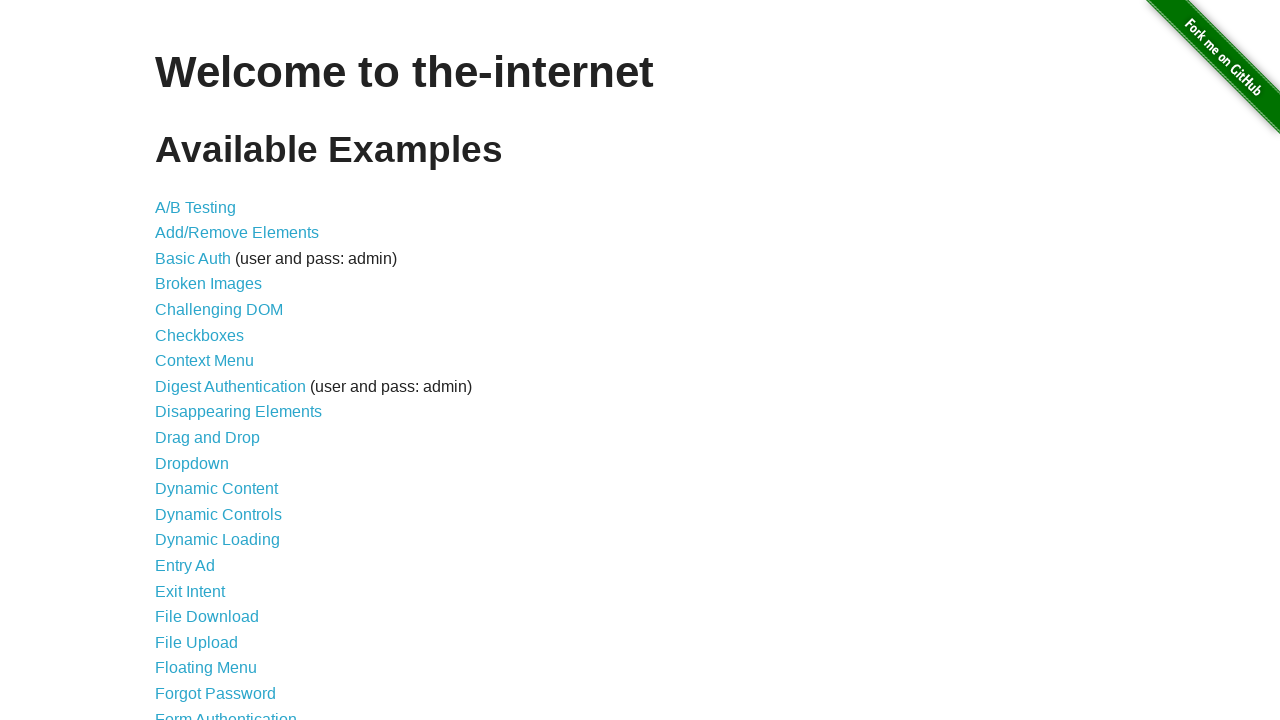

Appended jQuery Growl CSS stylesheet to the page head
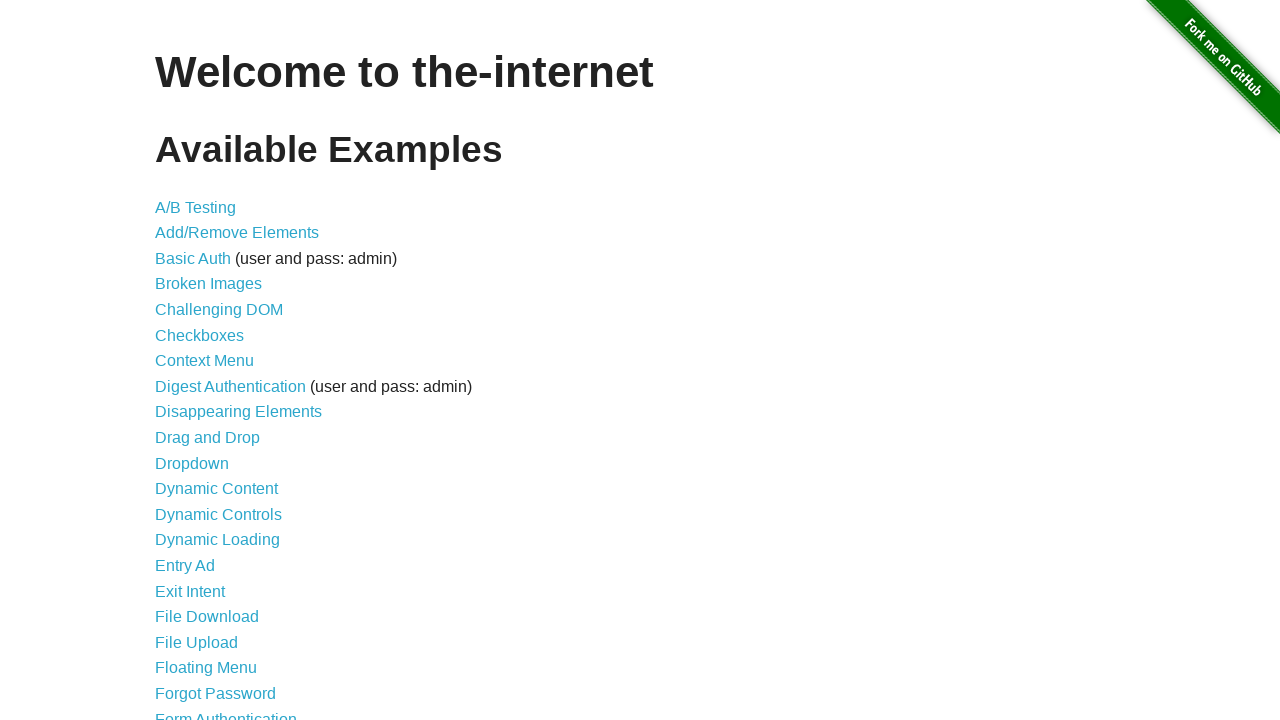

Confirmed jQuery Growl plugin is loaded and ready
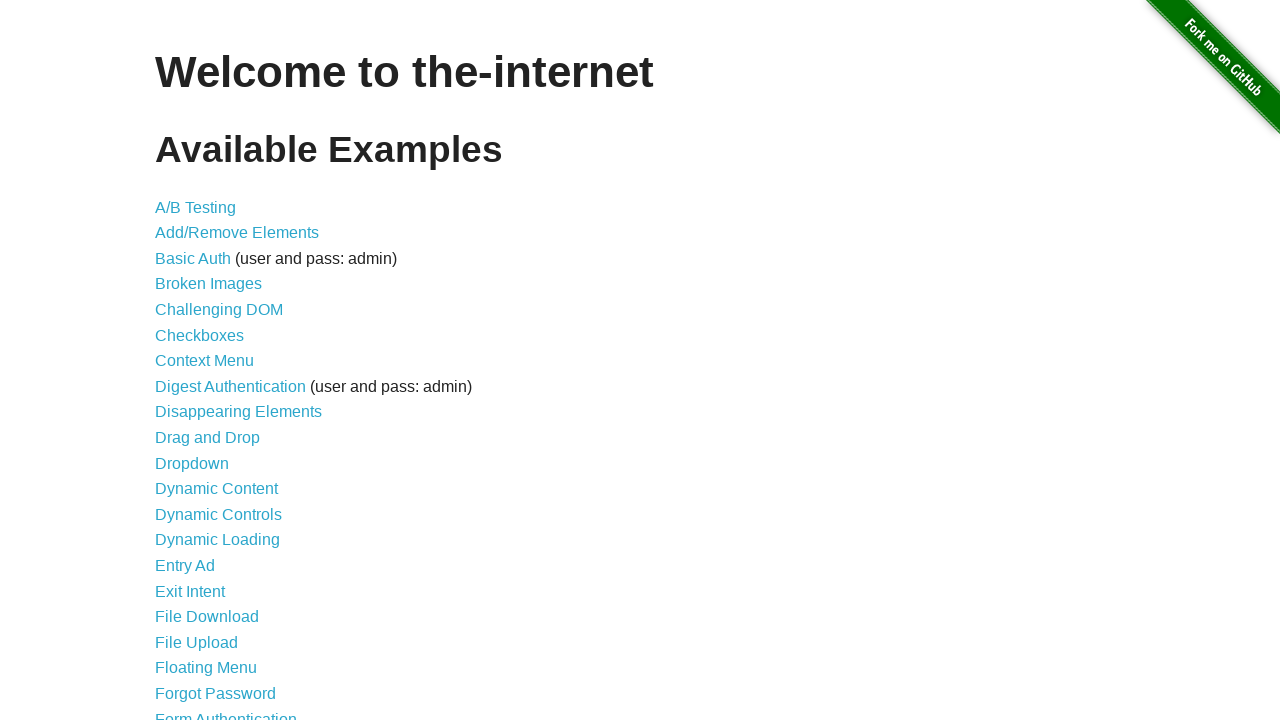

Displayed jQuery Growl notification with title 'GET' and message '/'
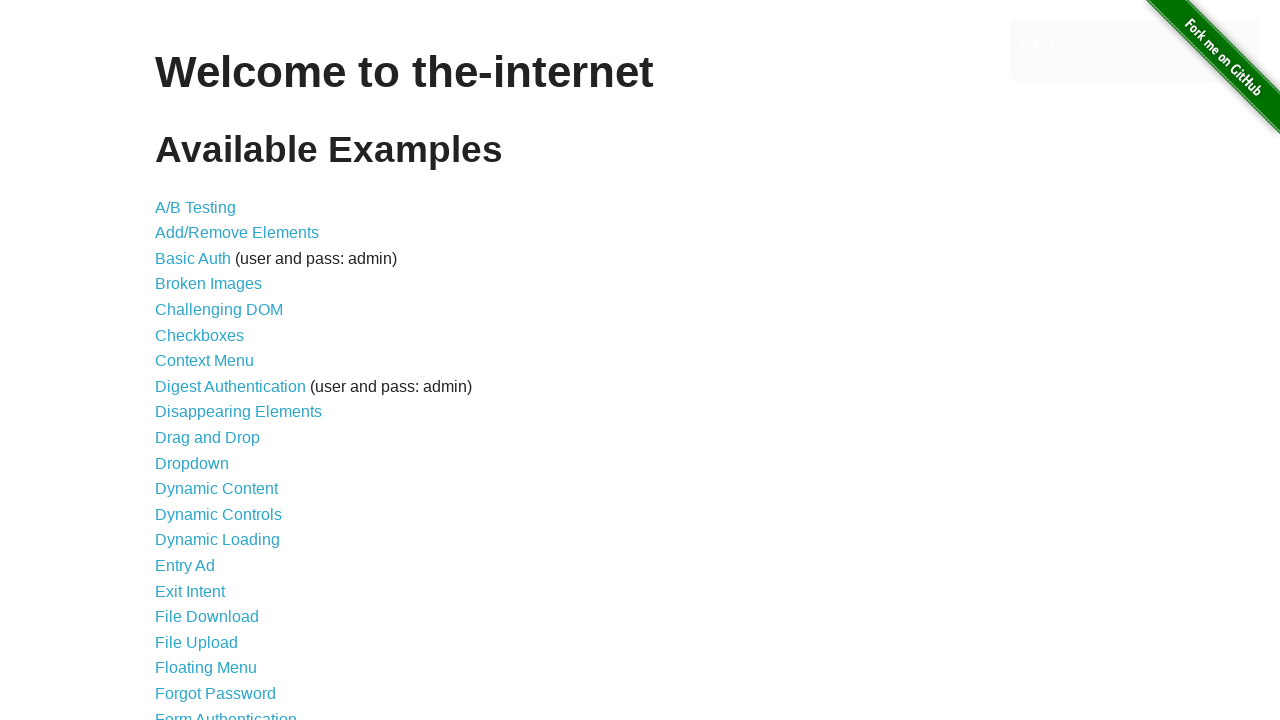

Waited 2 seconds for notification to fully render
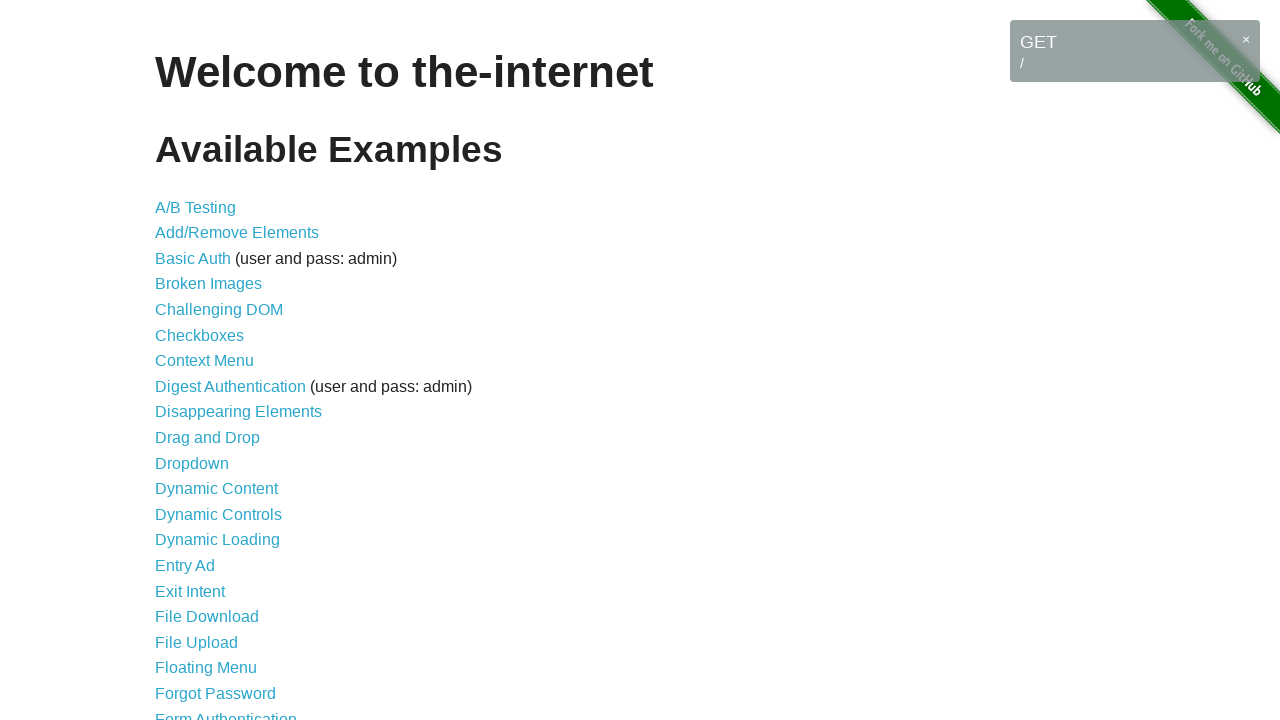

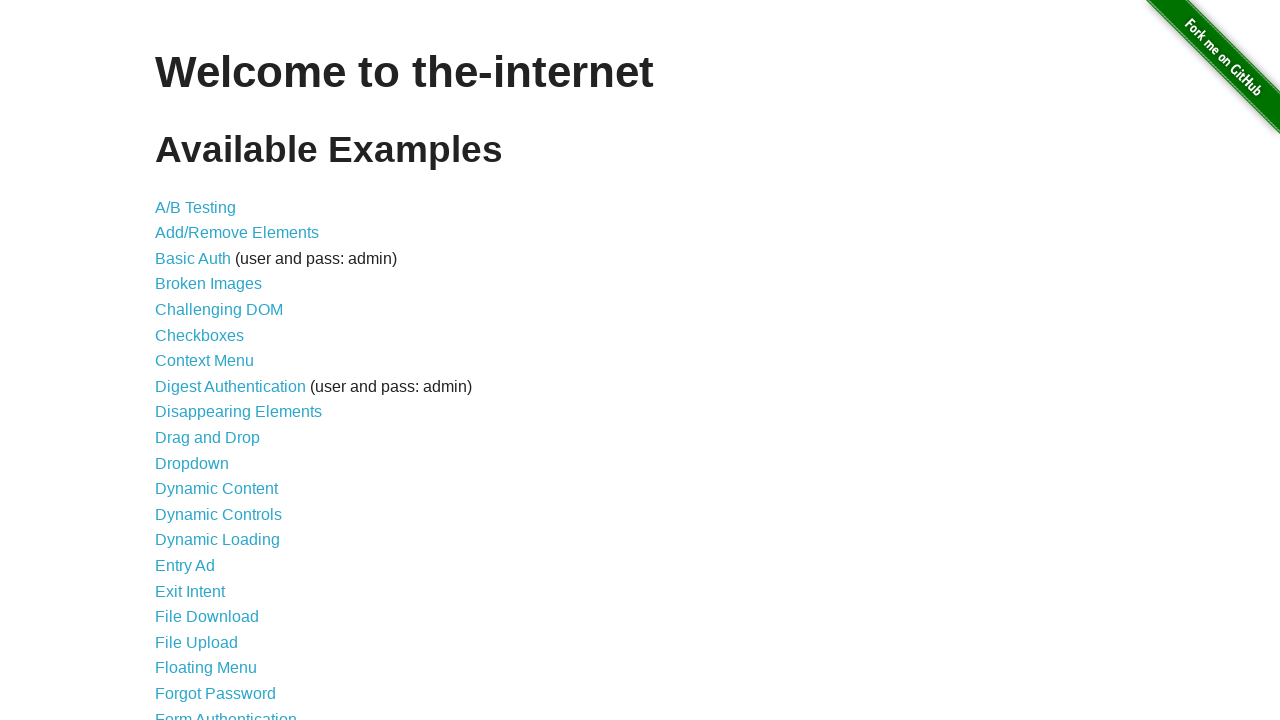